Tests TodoMVC by adding a single todo item and marking it as complete by checking the checkbox

Starting URL: https://demo.playwright.dev/todomvc/

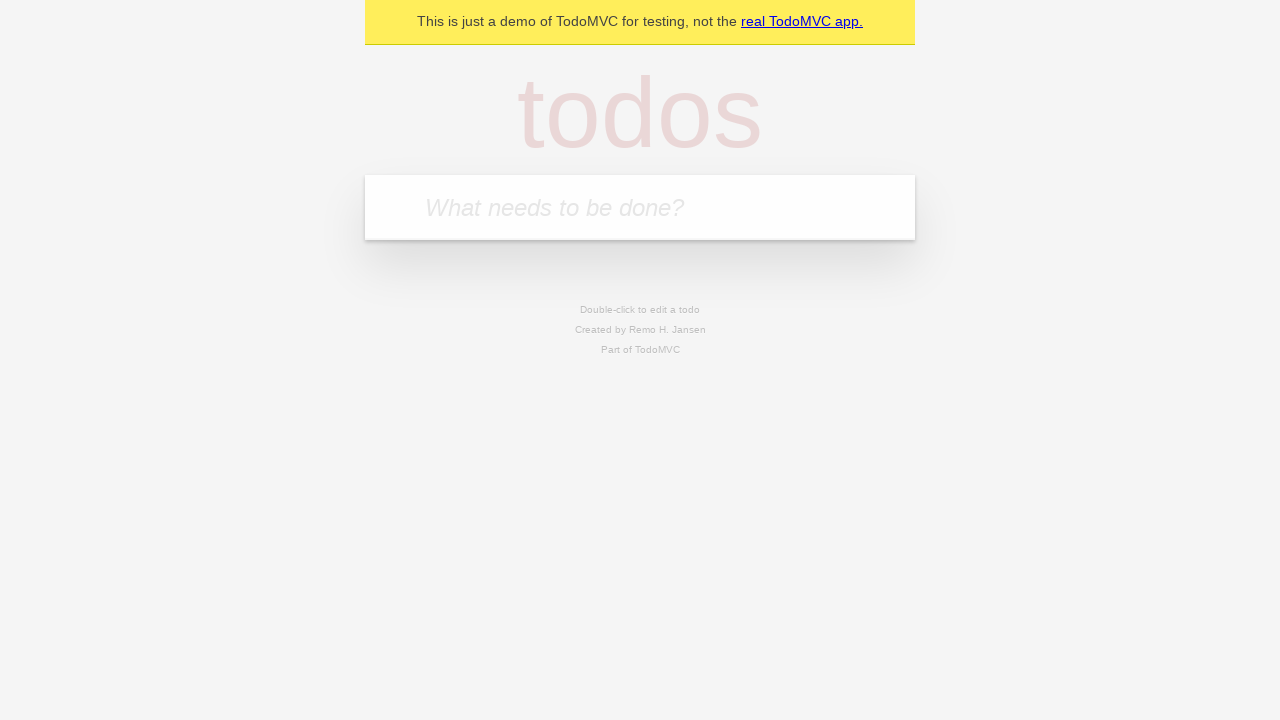

Filled todo input field with 'John Doe' on [placeholder="What needs to be done?"]
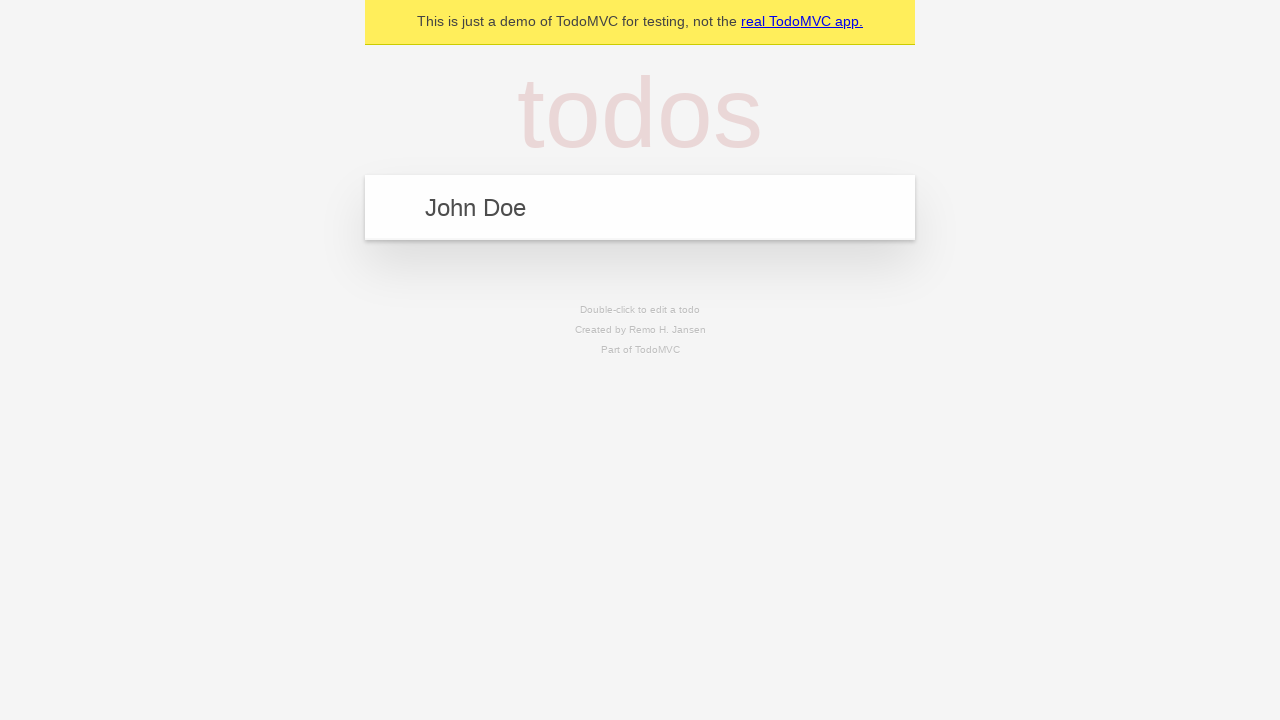

Pressed Enter to submit the todo item on [placeholder="What needs to be done?"]
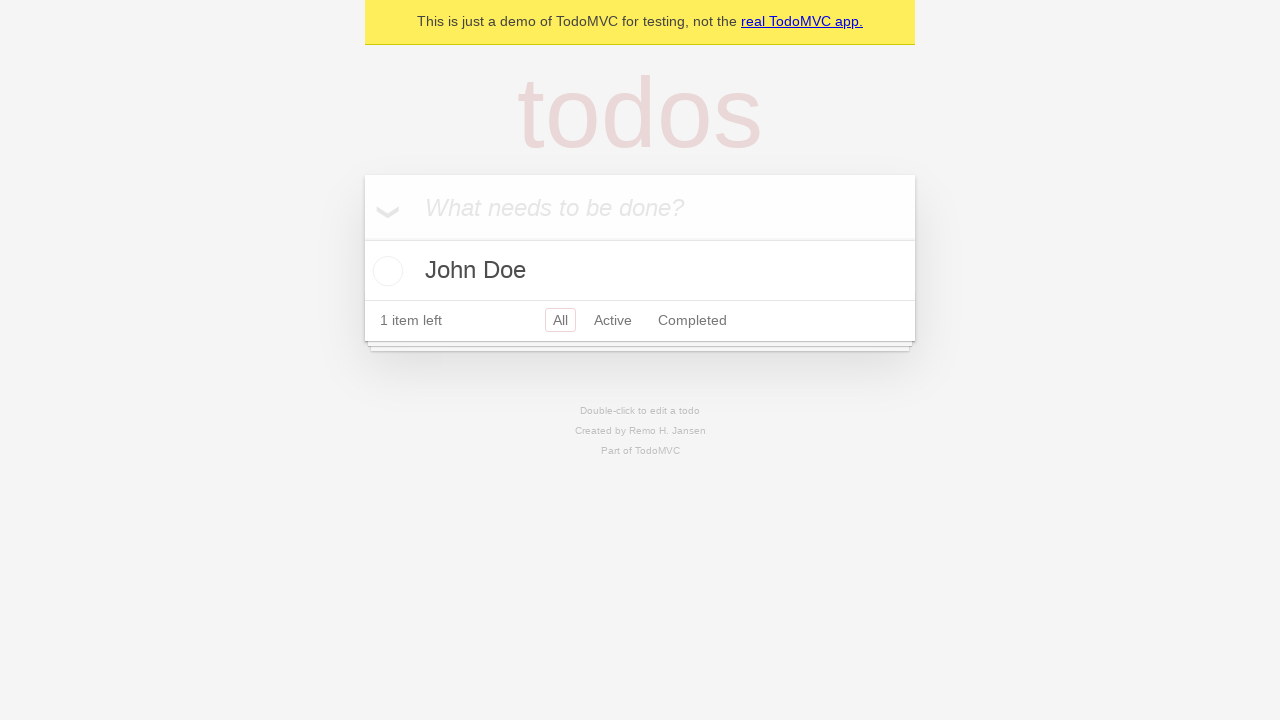

Checked the todo item checkbox to mark as complete at (385, 271) on .toggle
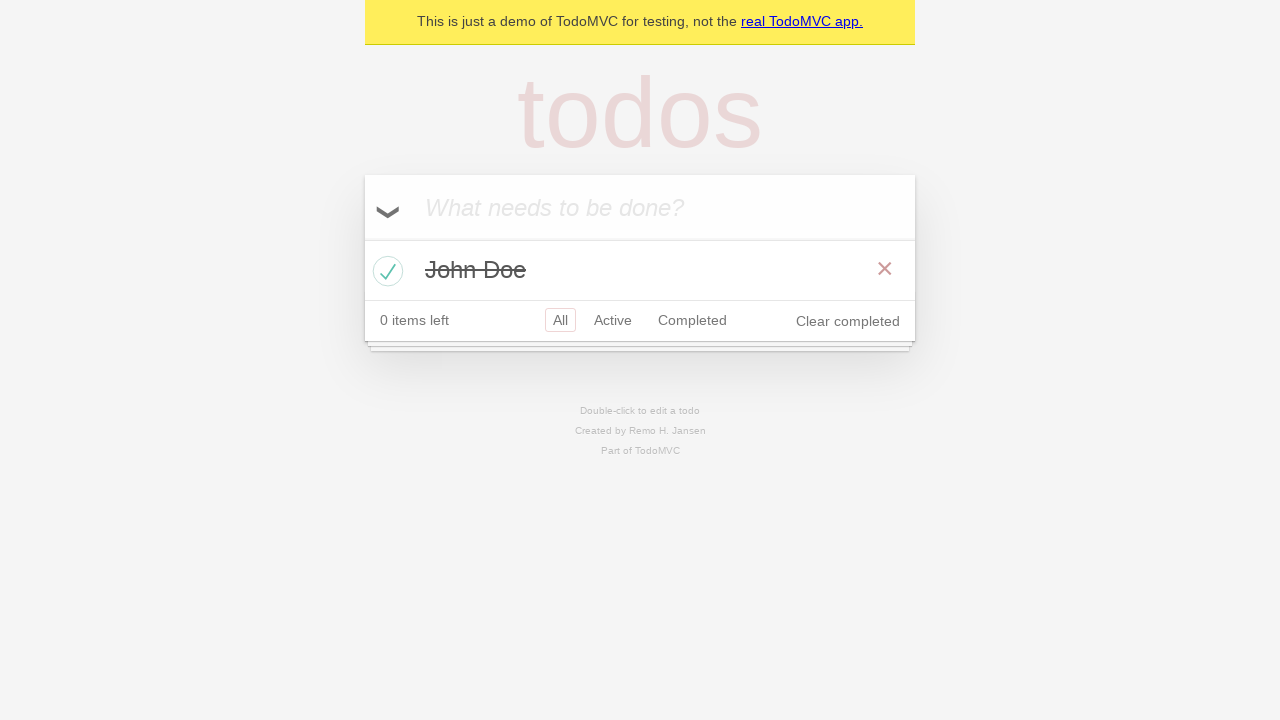

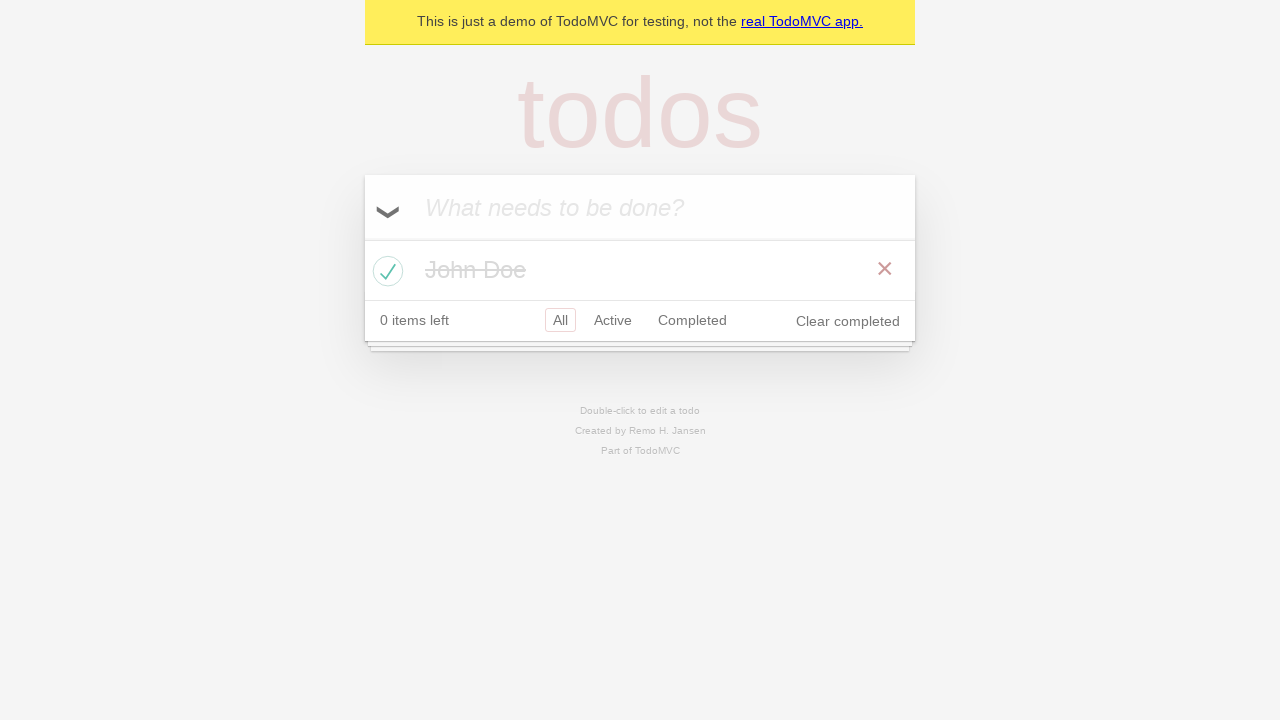